Tests multiple window handling by clicking a link that opens a new window, switching to the new window, and verifying the title changes from "Windows" to "New Window"

Starting URL: https://practice.cydeo.com/windows

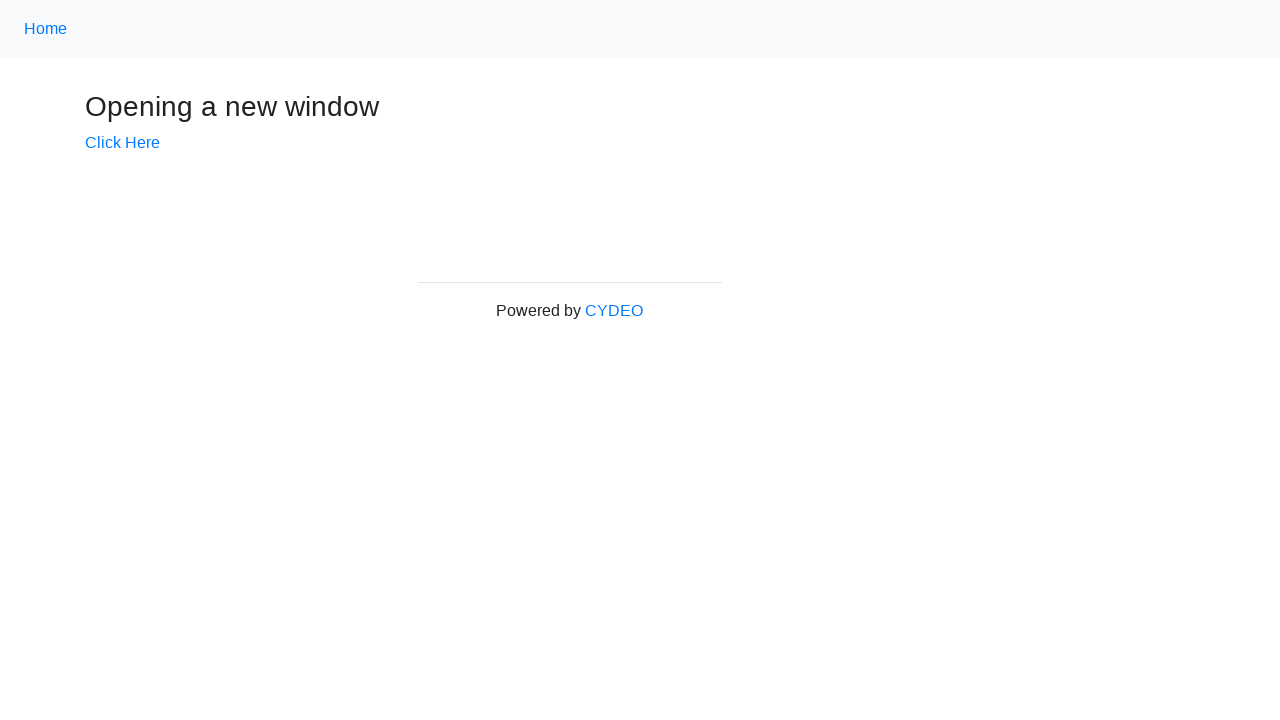

Verified initial page title is 'Windows'
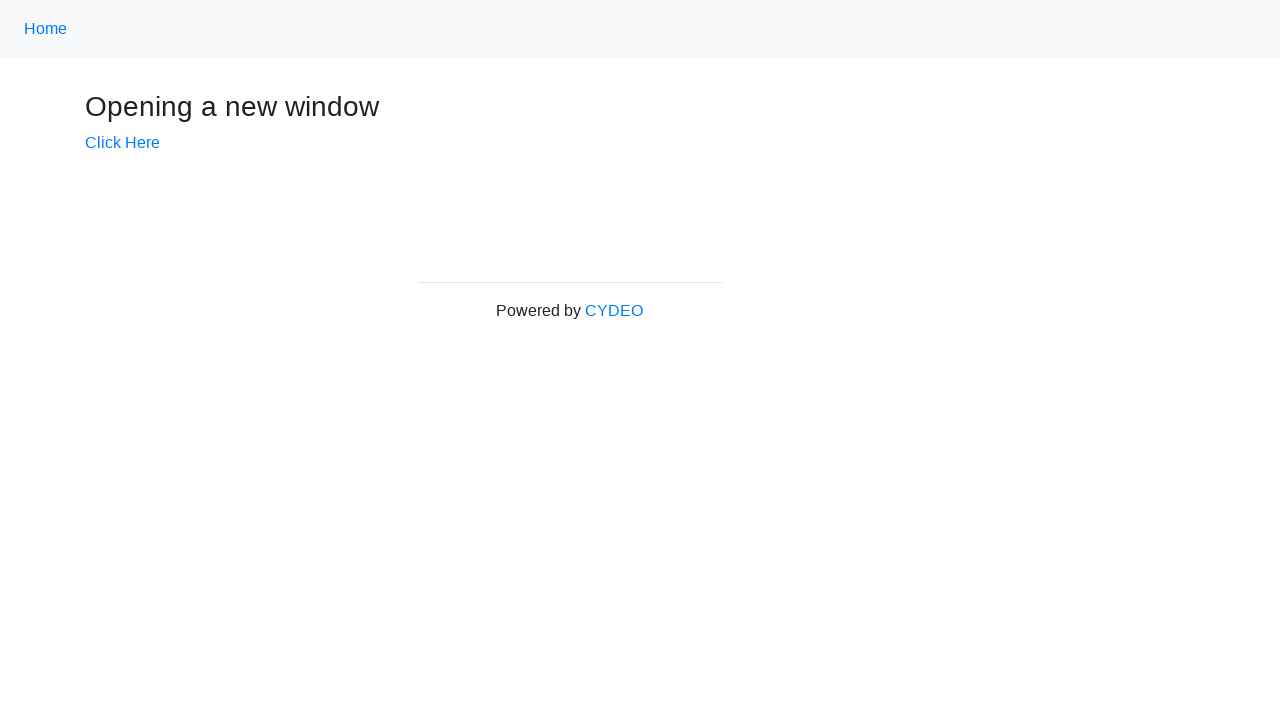

Stored main page reference
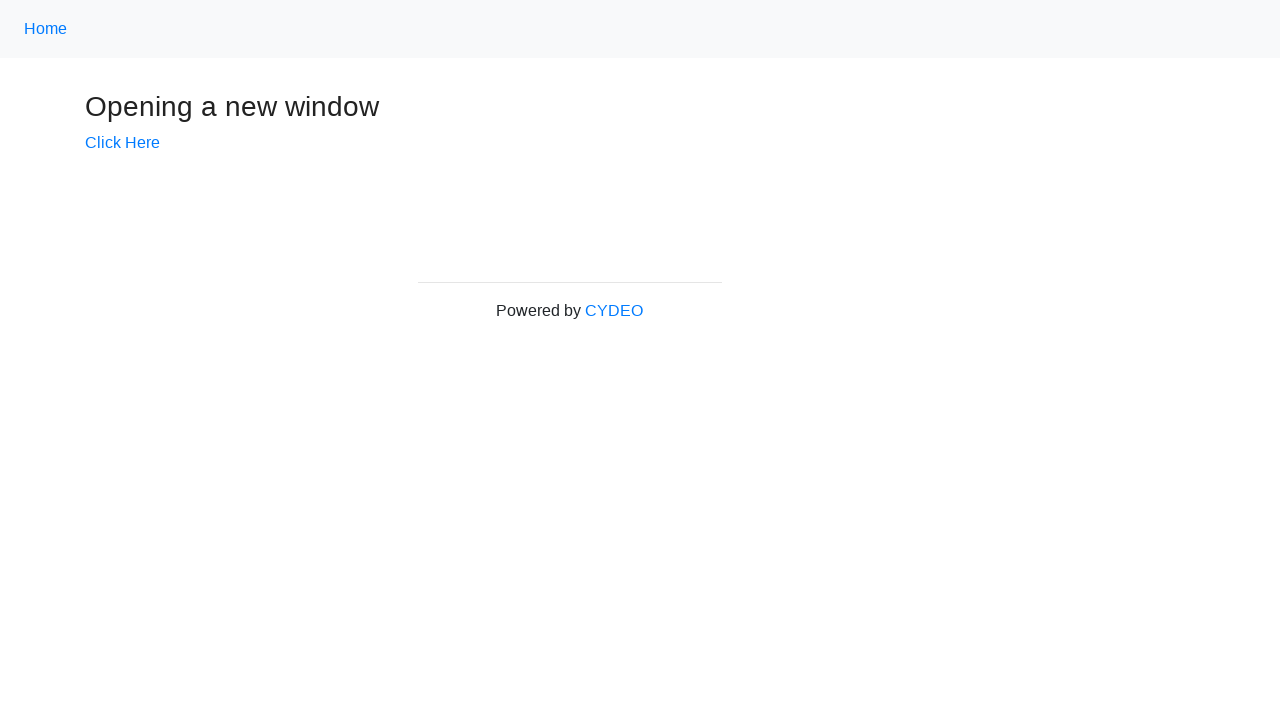

Clicked 'Click Here' link to open new window at (122, 143) on text=Click Here
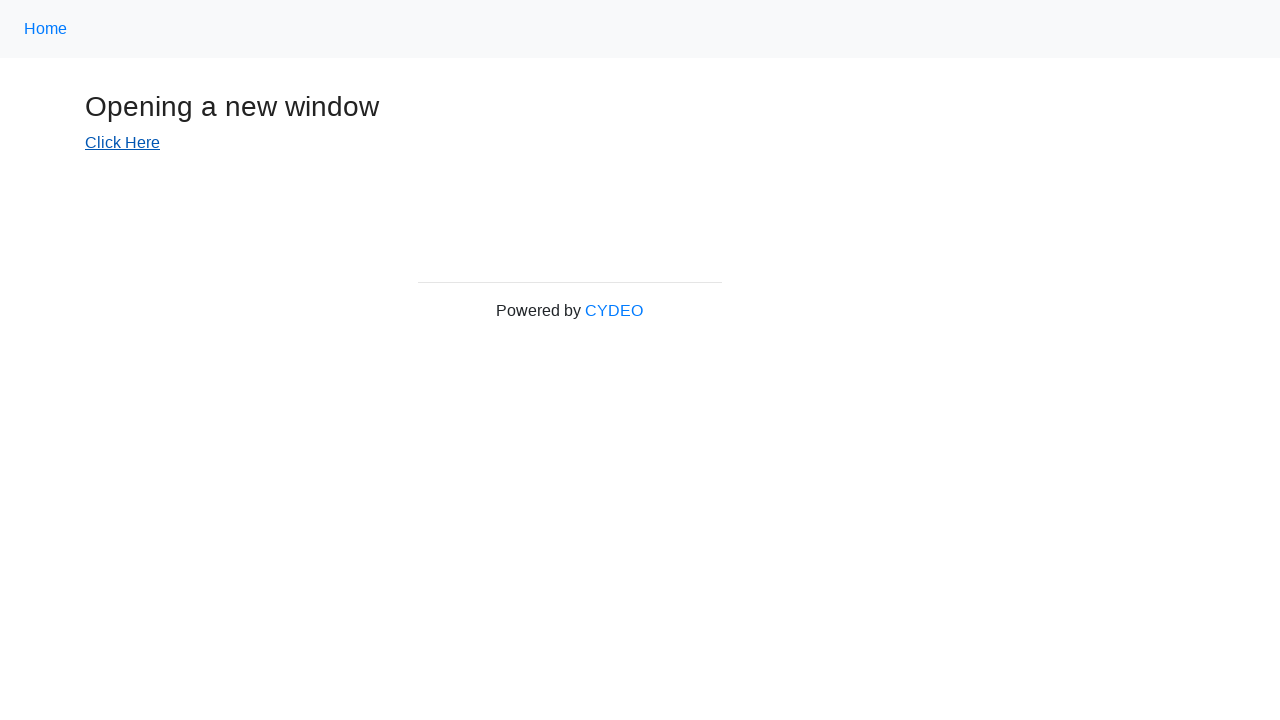

New window opened and captured at (122, 143) on text=Click Here
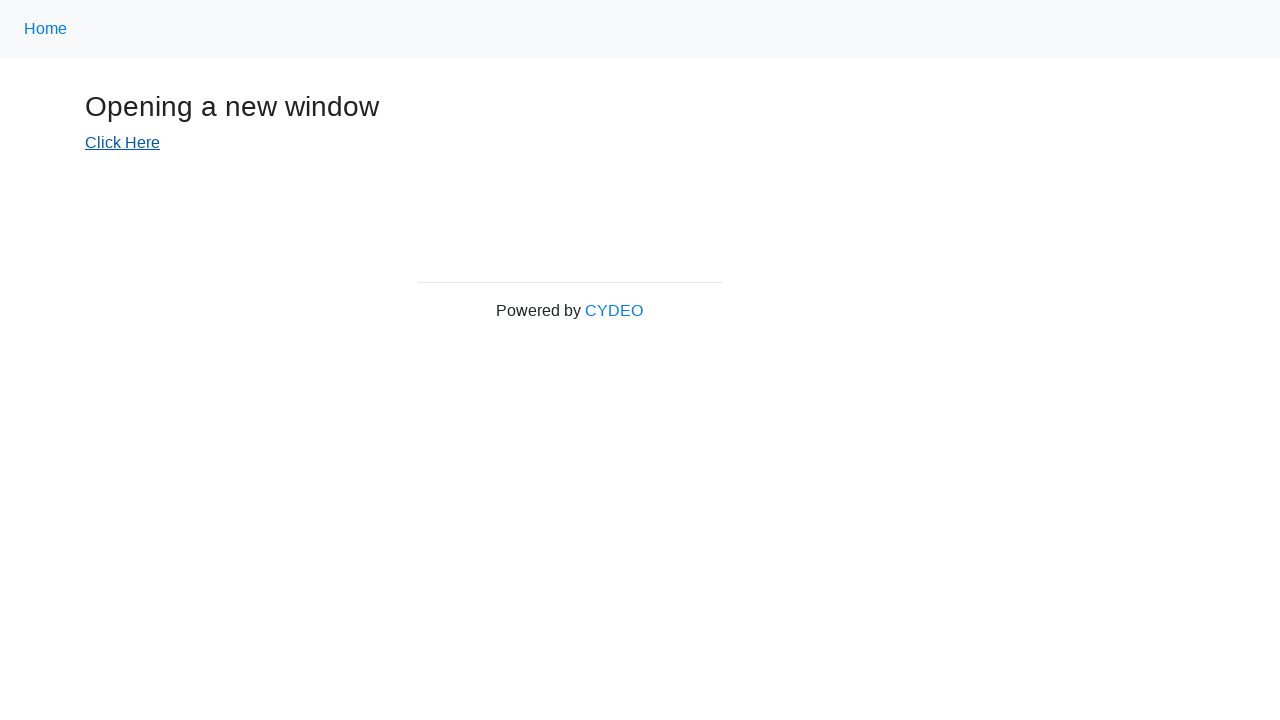

Retrieved reference to new page object
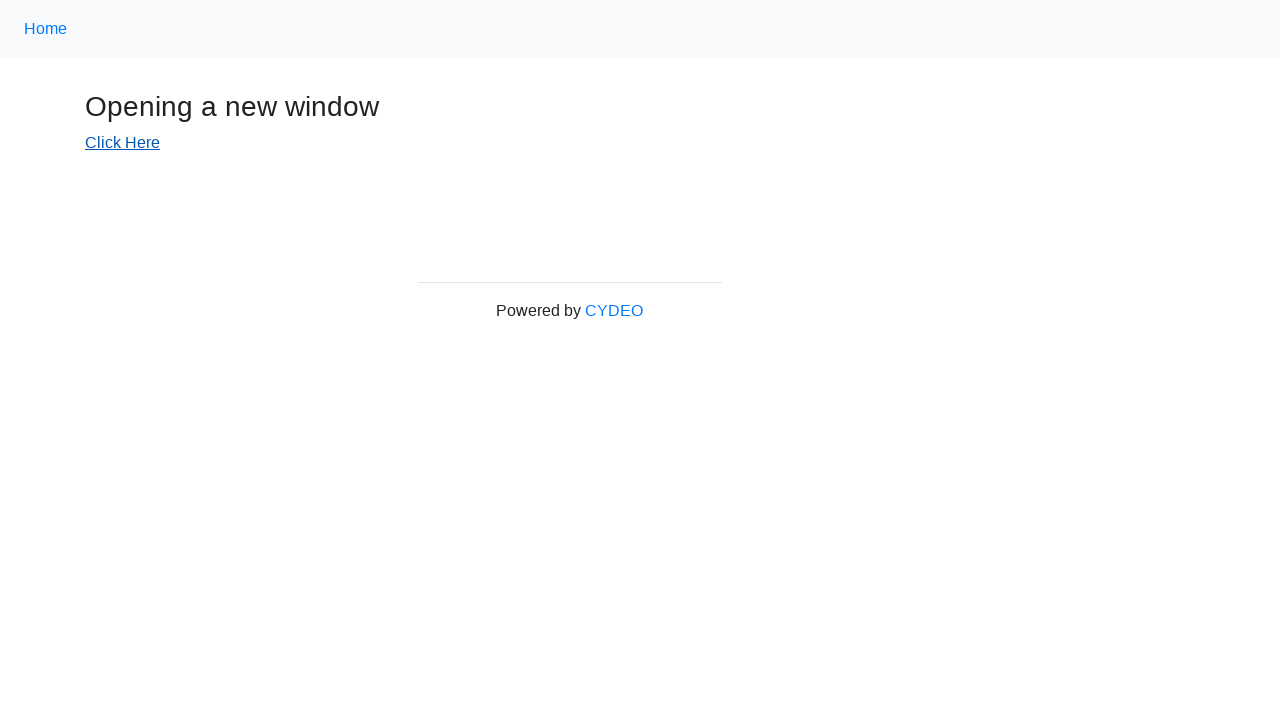

New page fully loaded
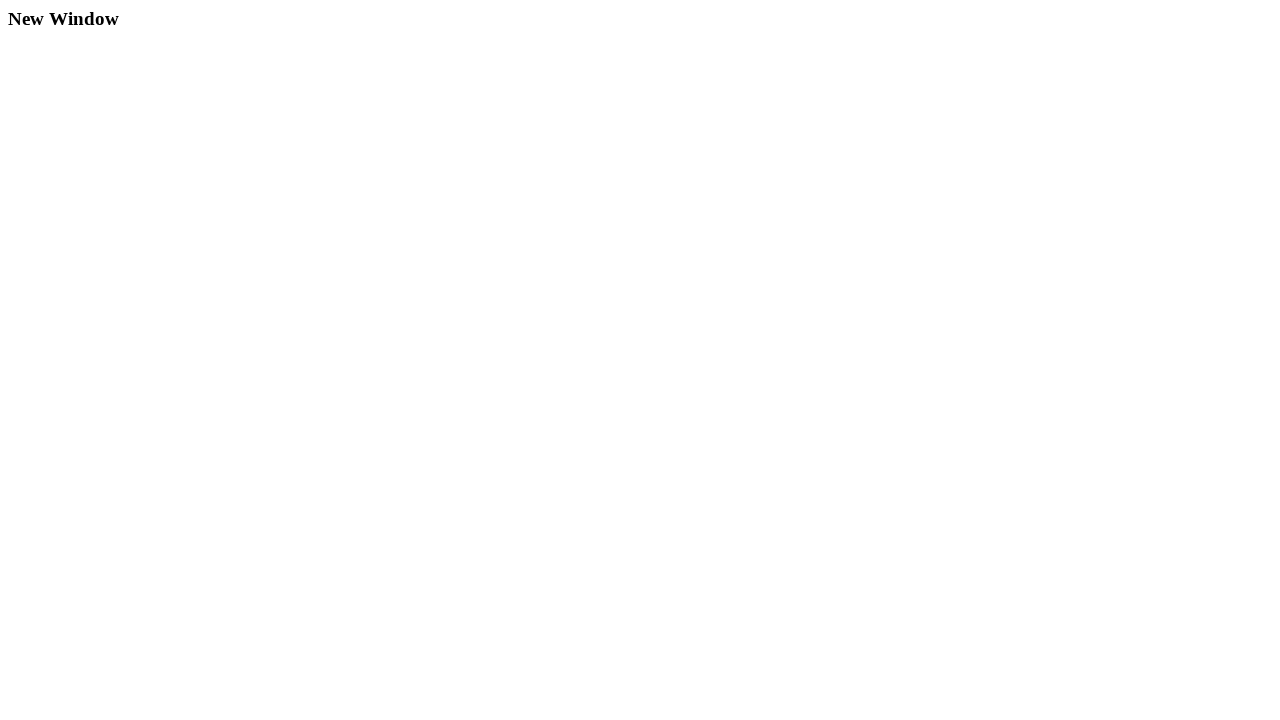

Verified new window title changed to 'New Window'
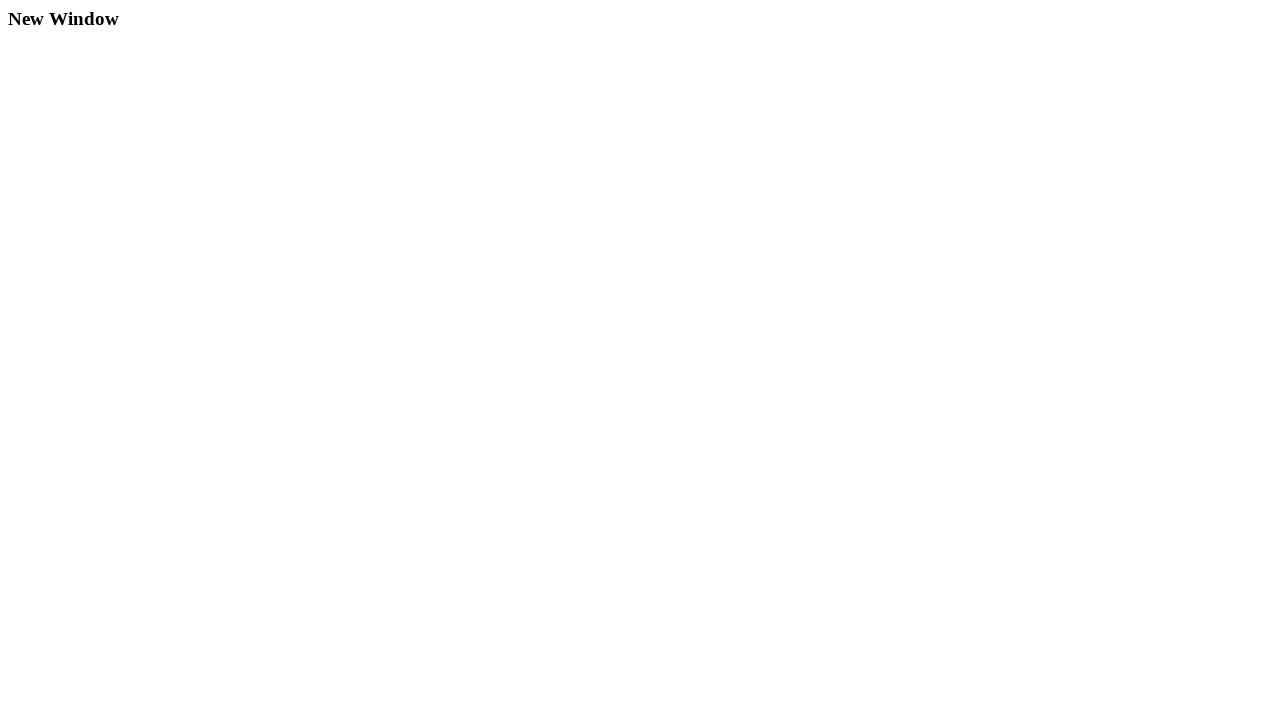

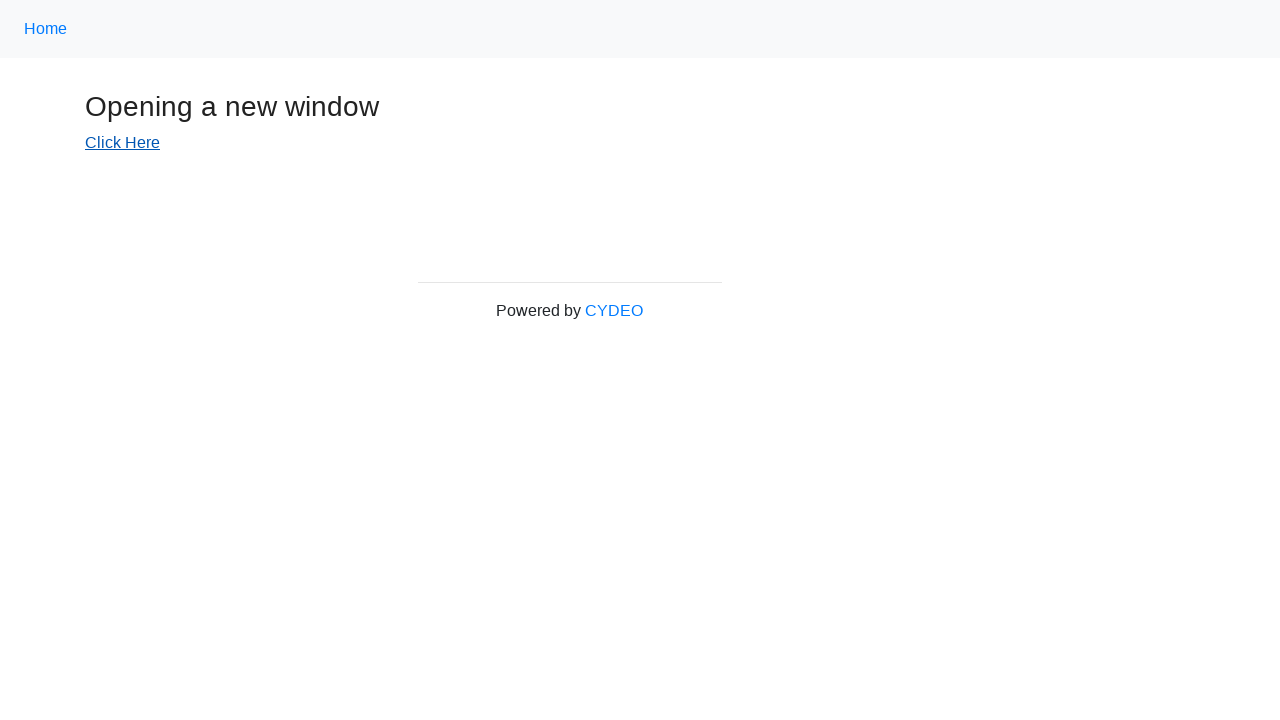